Tests comprehensive form submission including text fields, checkboxes, radio buttons, multi-select options, and dropdown selection.

Starting URL: https://testpages.herokuapp.com/styled/basic-html-form-test.html

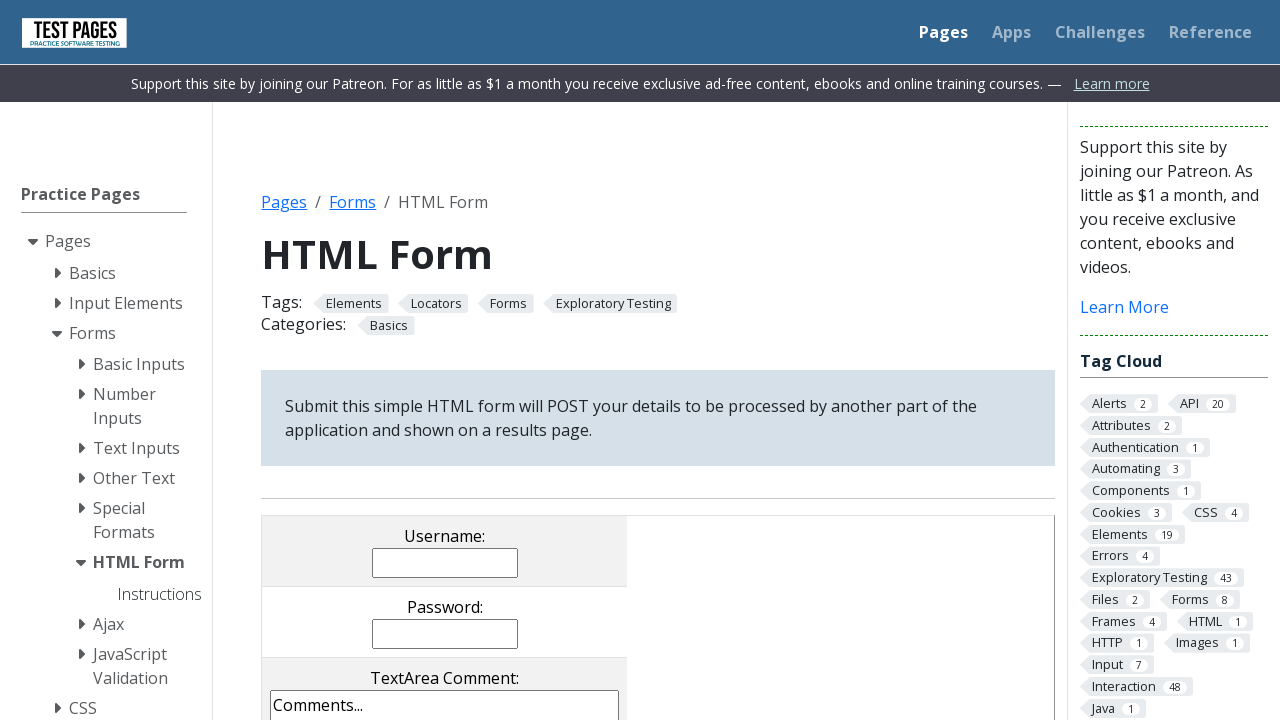

Filled username field with 'John Doe' on [name='username']
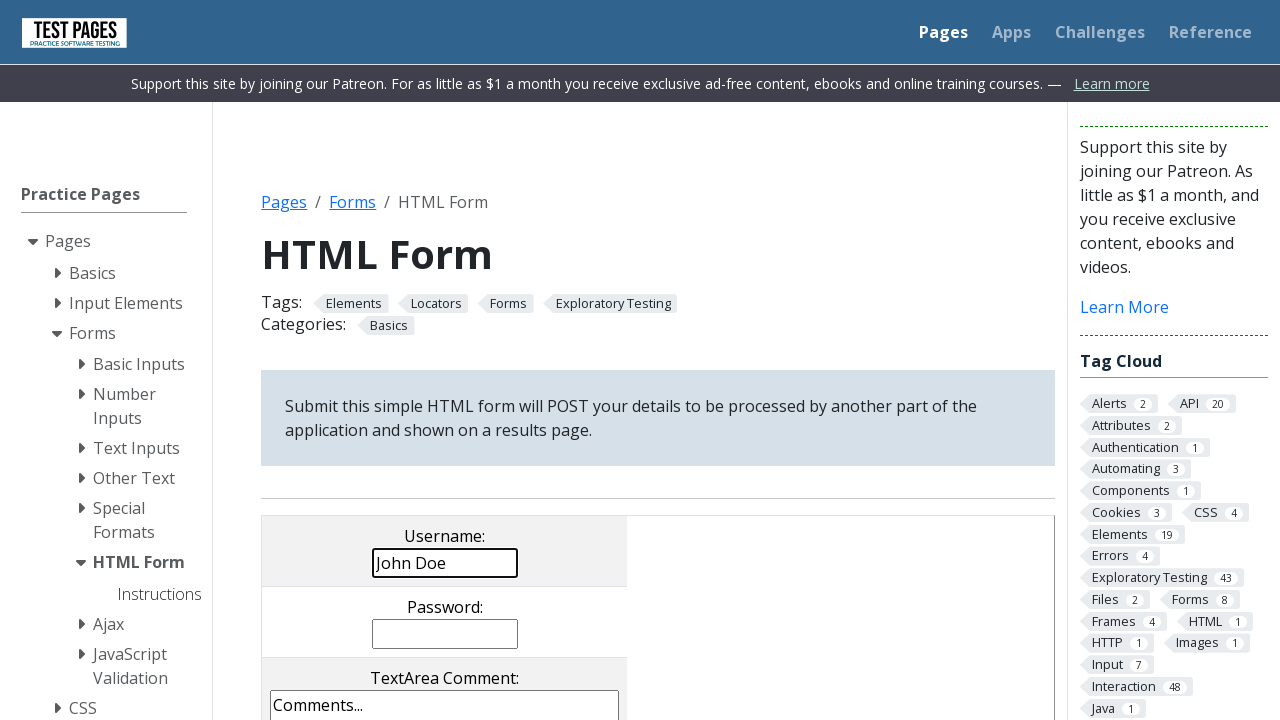

Filled password field with '123456' on [name='password']
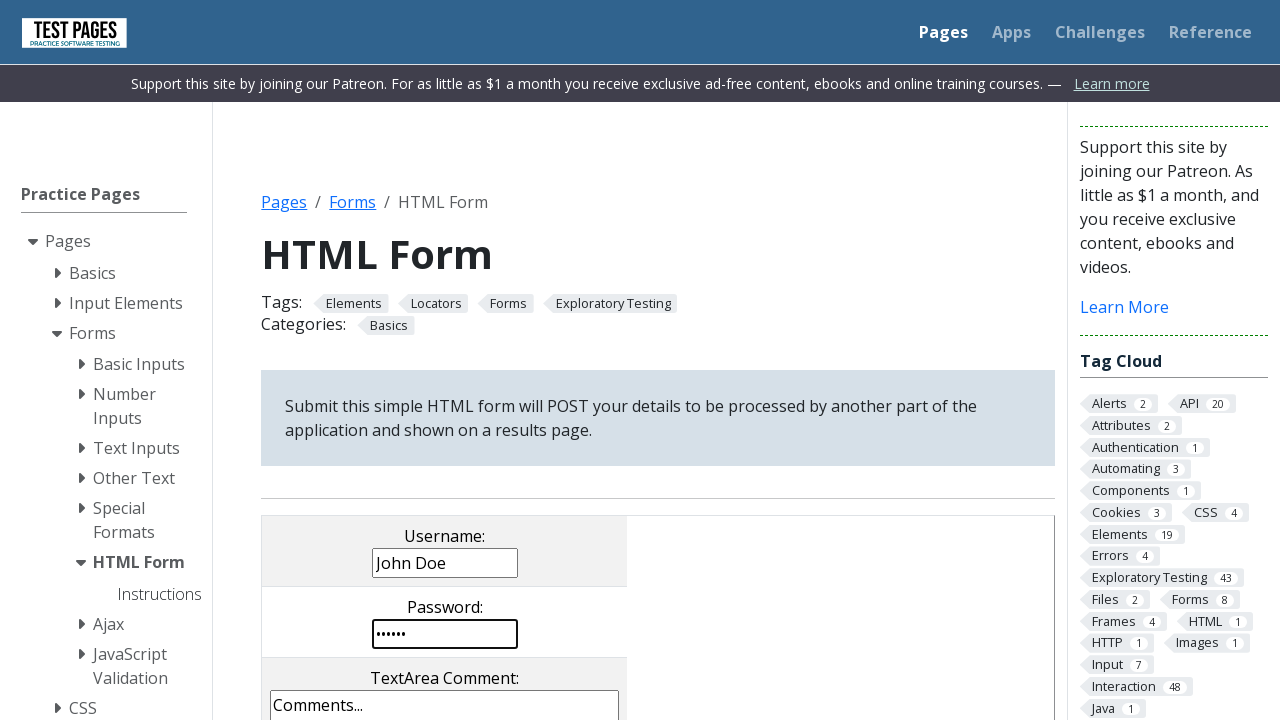

Filled comments textarea with long text on [name='comments']
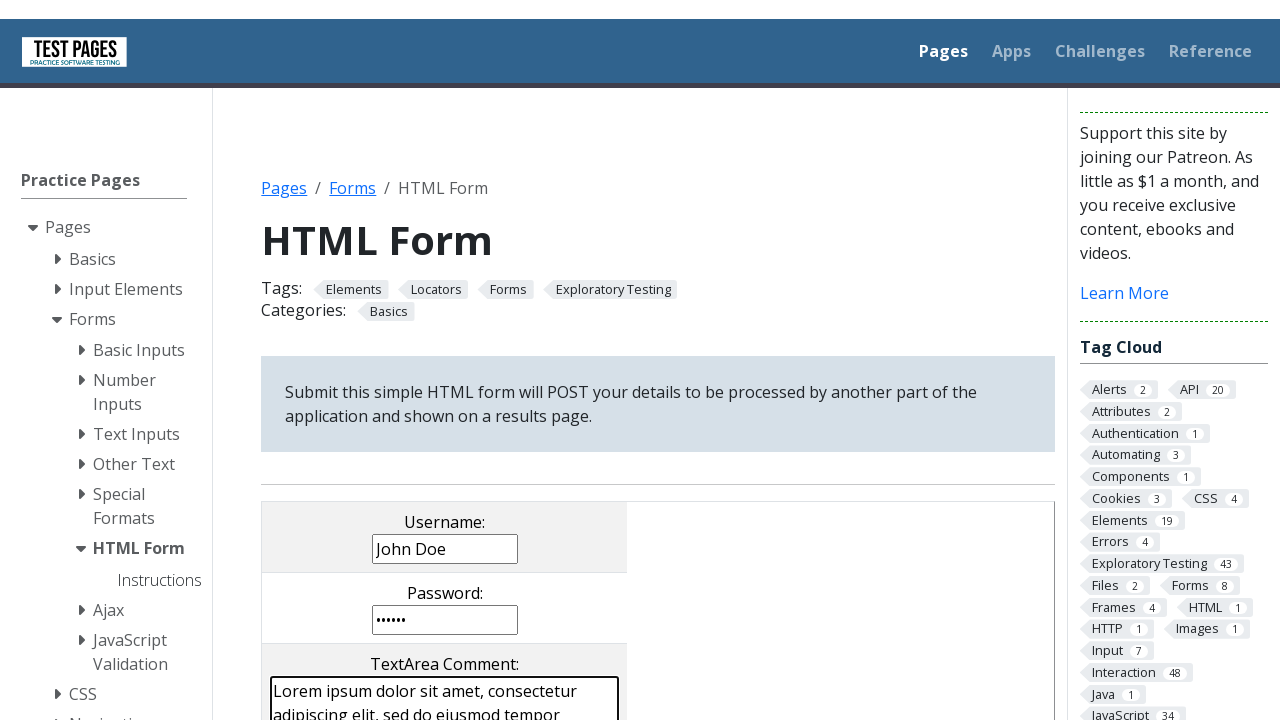

Unchecked checkbox cb3 at (505, 360) on [name='checkboxes[]'][value='cb3']
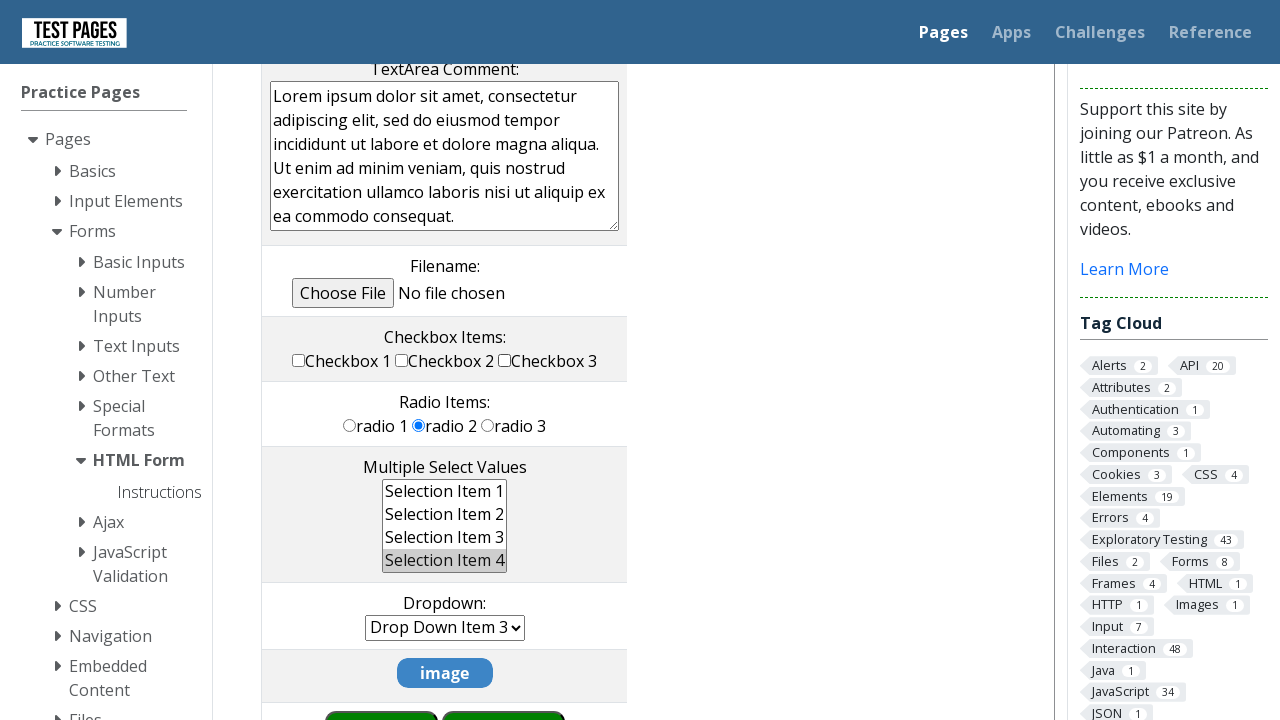

Checked checkbox cb2 at (402, 360) on [name='checkboxes[]'][value='cb2']
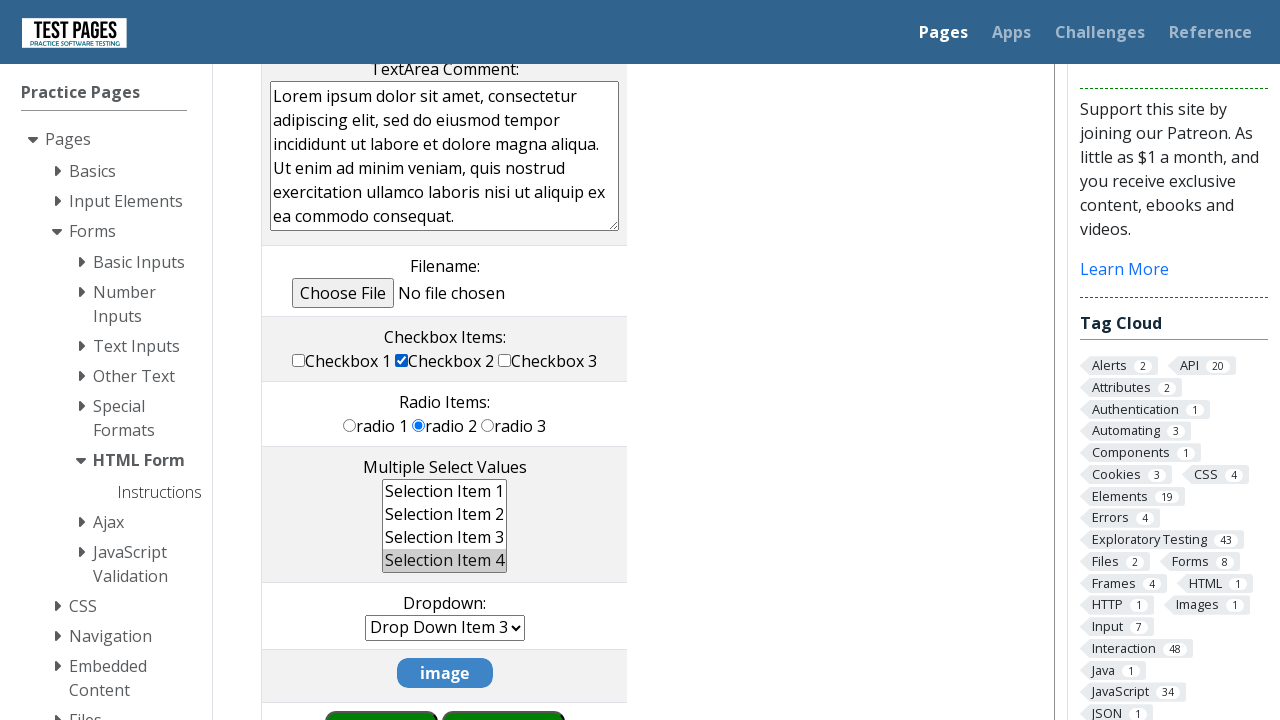

Selected radio button rd1 at (350, 425) on [name='radioval'][value='rd1']
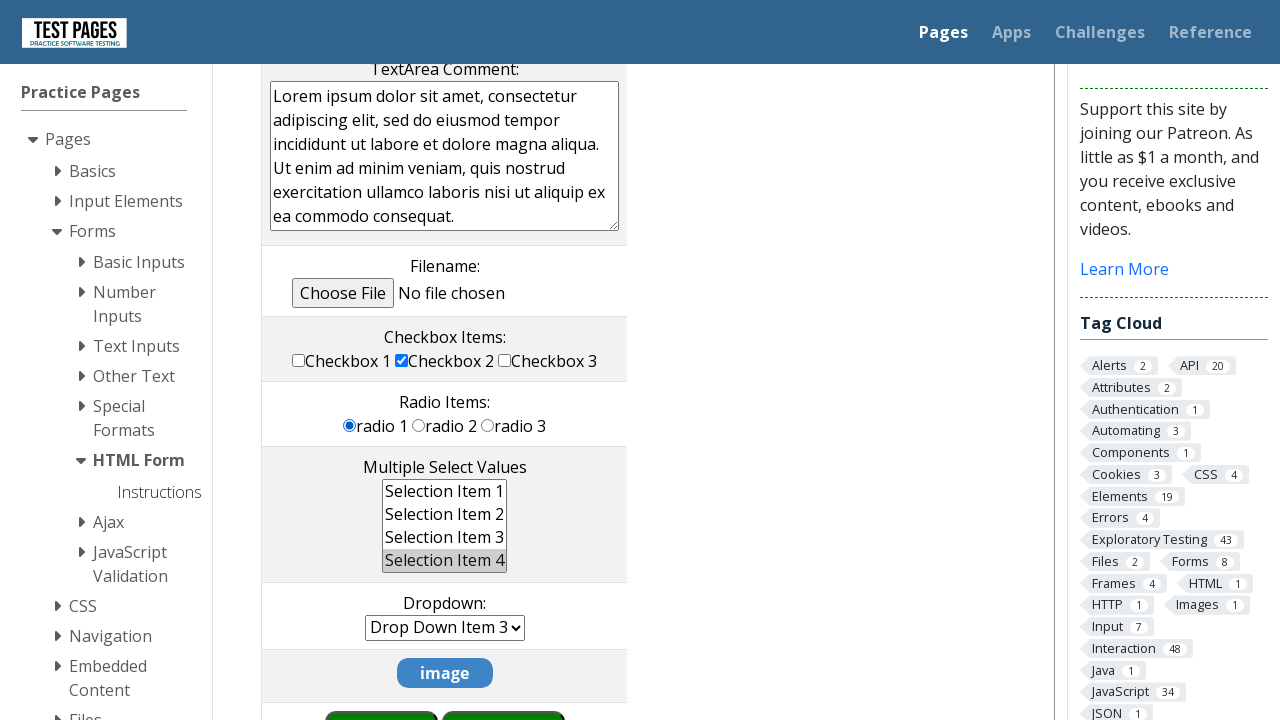

Selected multiple options ms2 and ms3 from multiselect on [name='multipleselect[]']
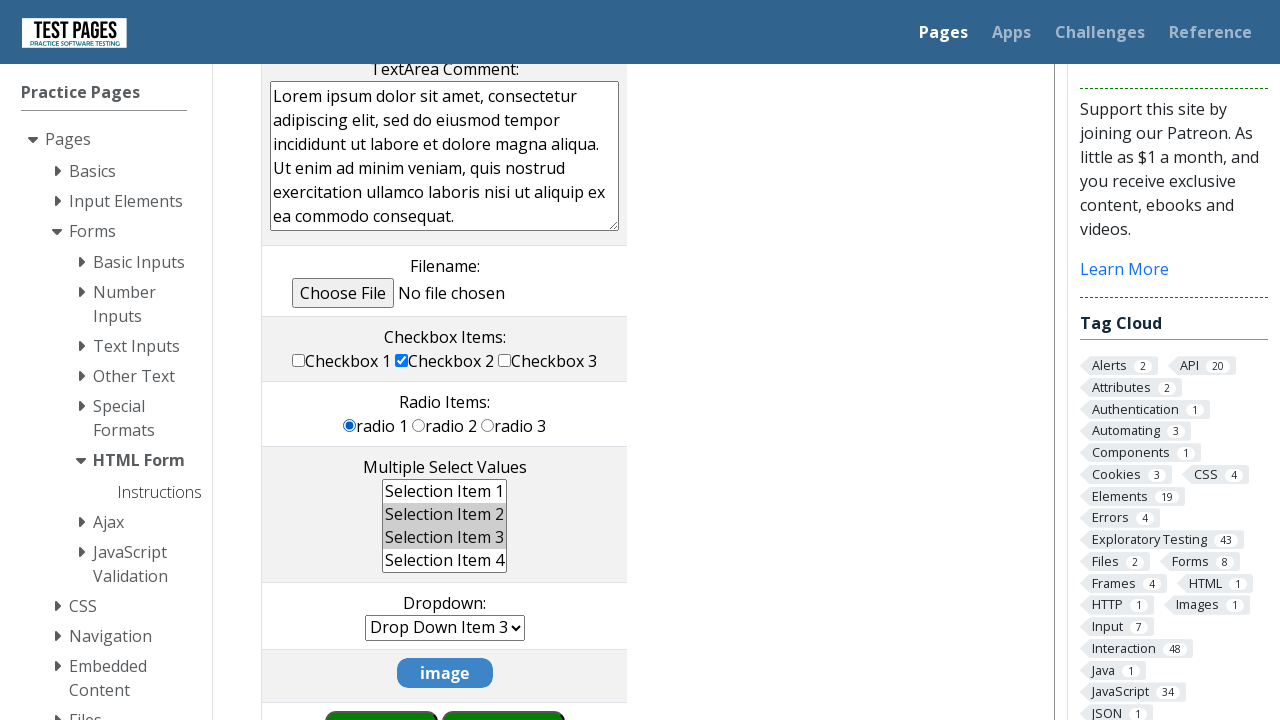

Selected option dd5 from dropdown on [name='dropdown']
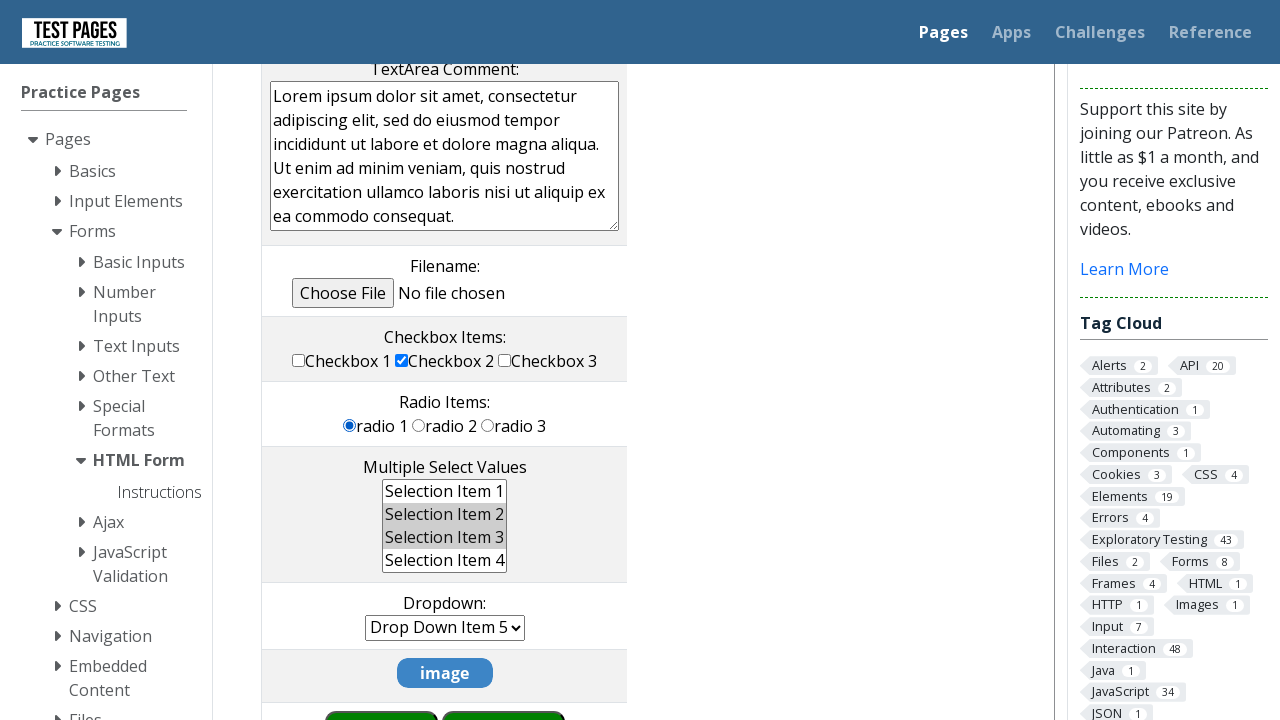

Clicked submit button to complete form submission at (504, 690) on input[value='submit']
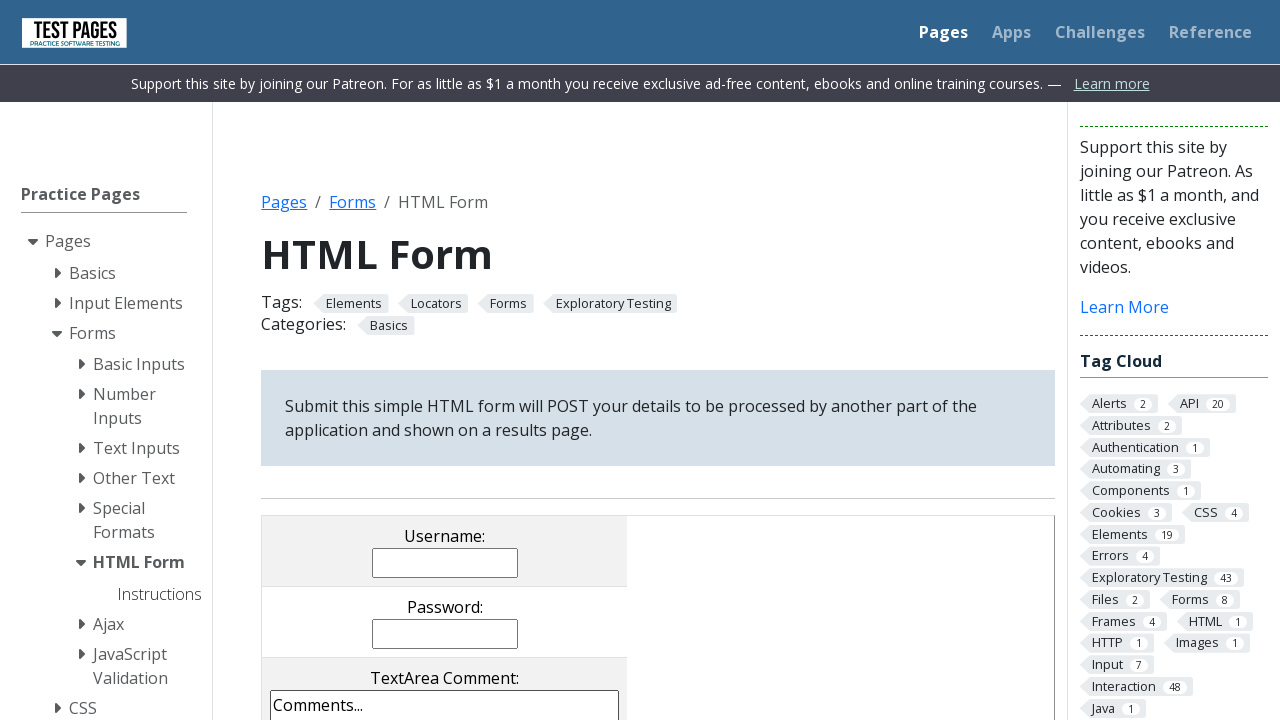

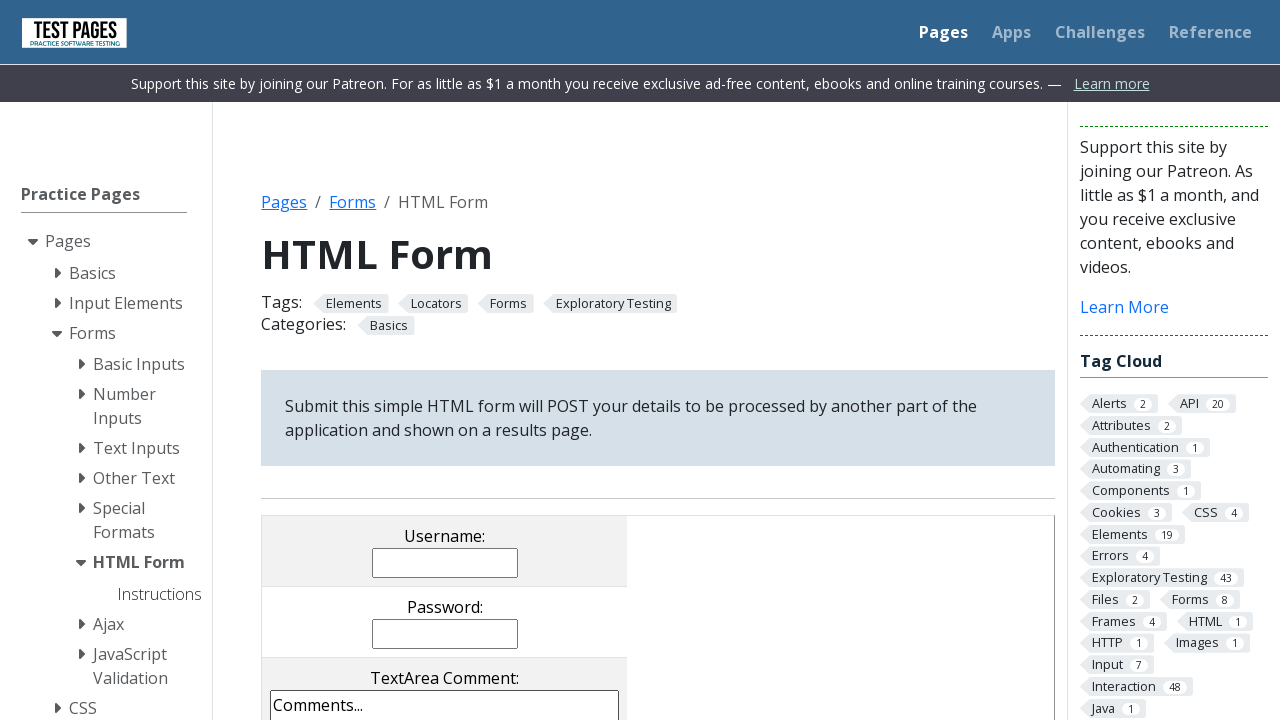